Tests that the username input field accepts and displays entered text correctly

Starting URL: https://www.saucedemo.com/

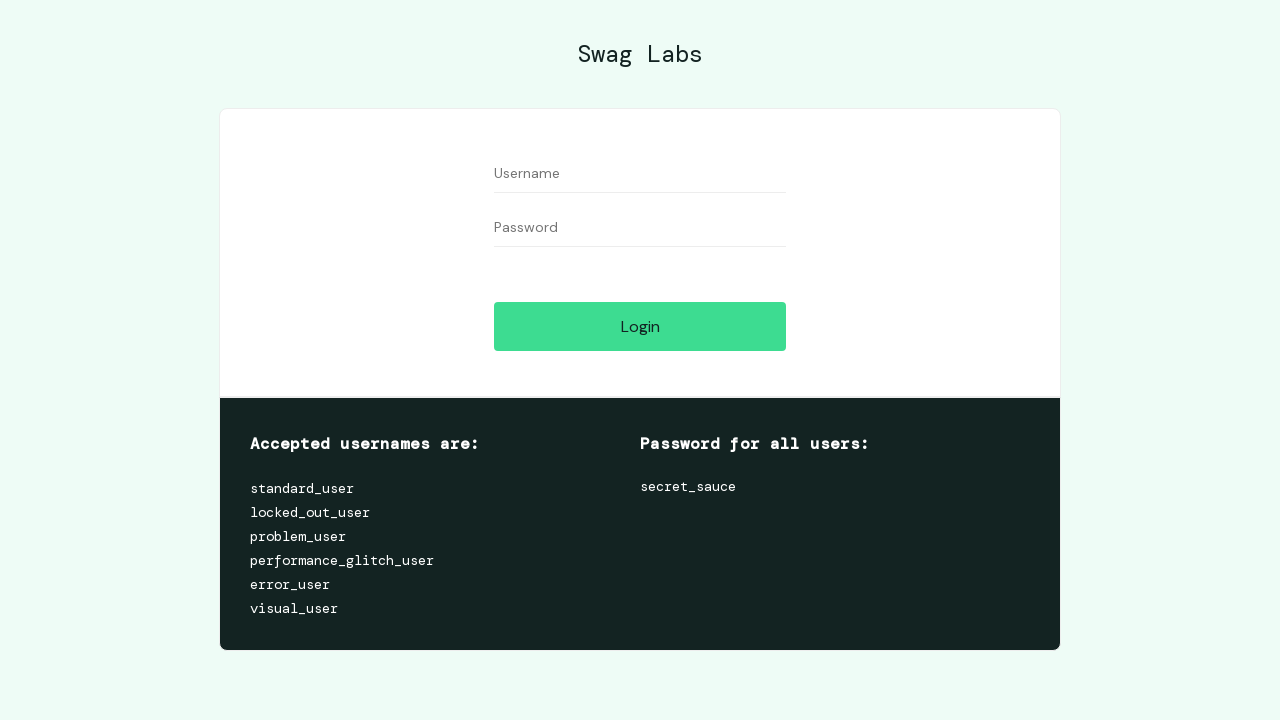

Filled username field with 'standard_user' on [placeholder='Username']
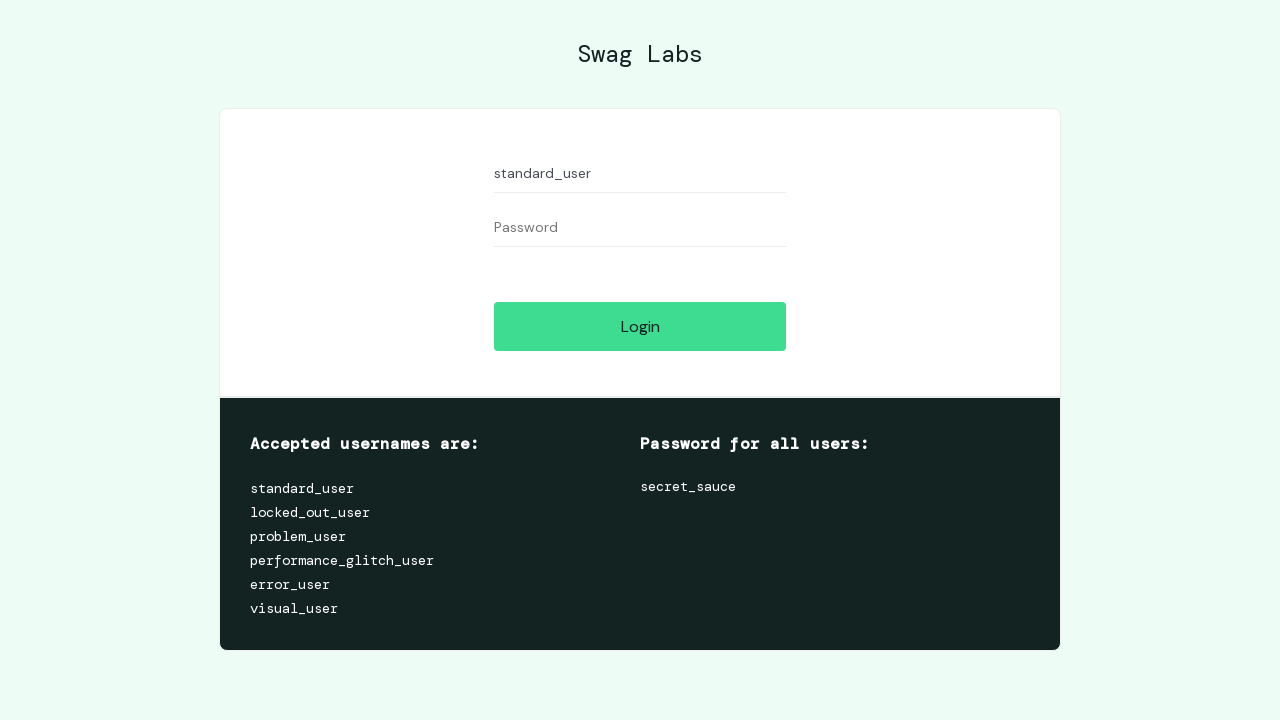

Retrieved username field value attribute
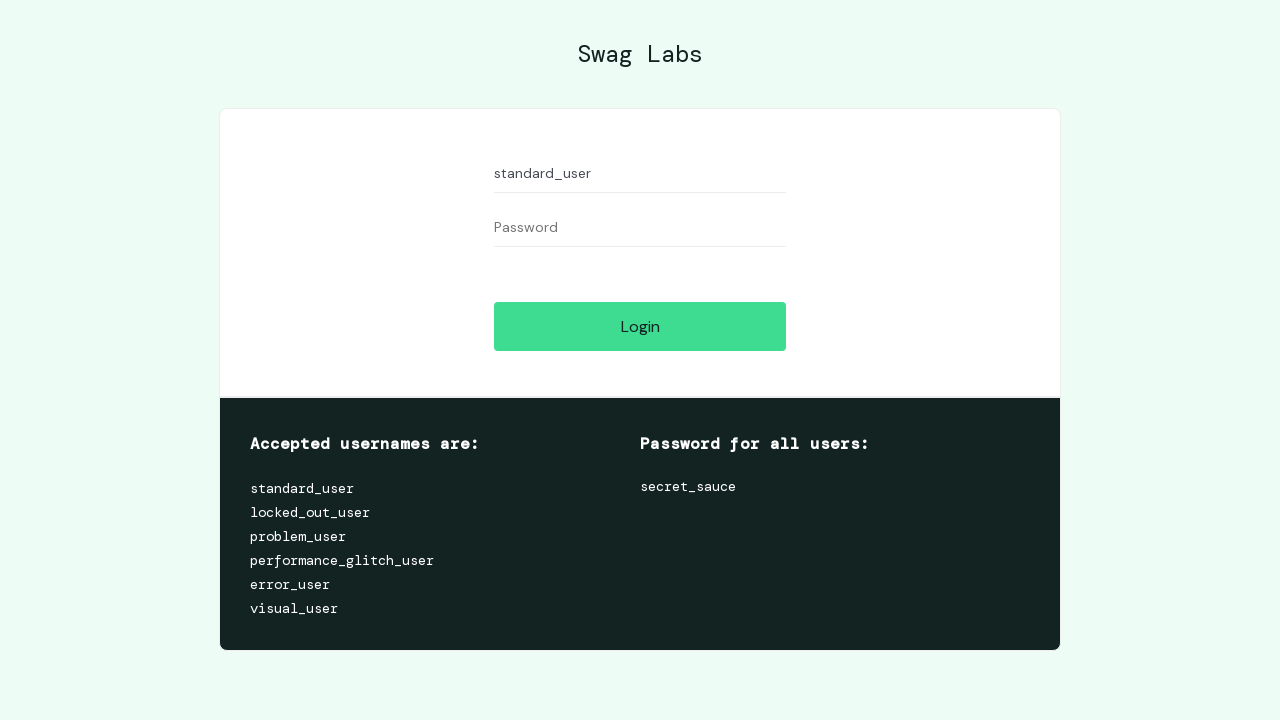

Verified username field correctly displays 'standard_user'
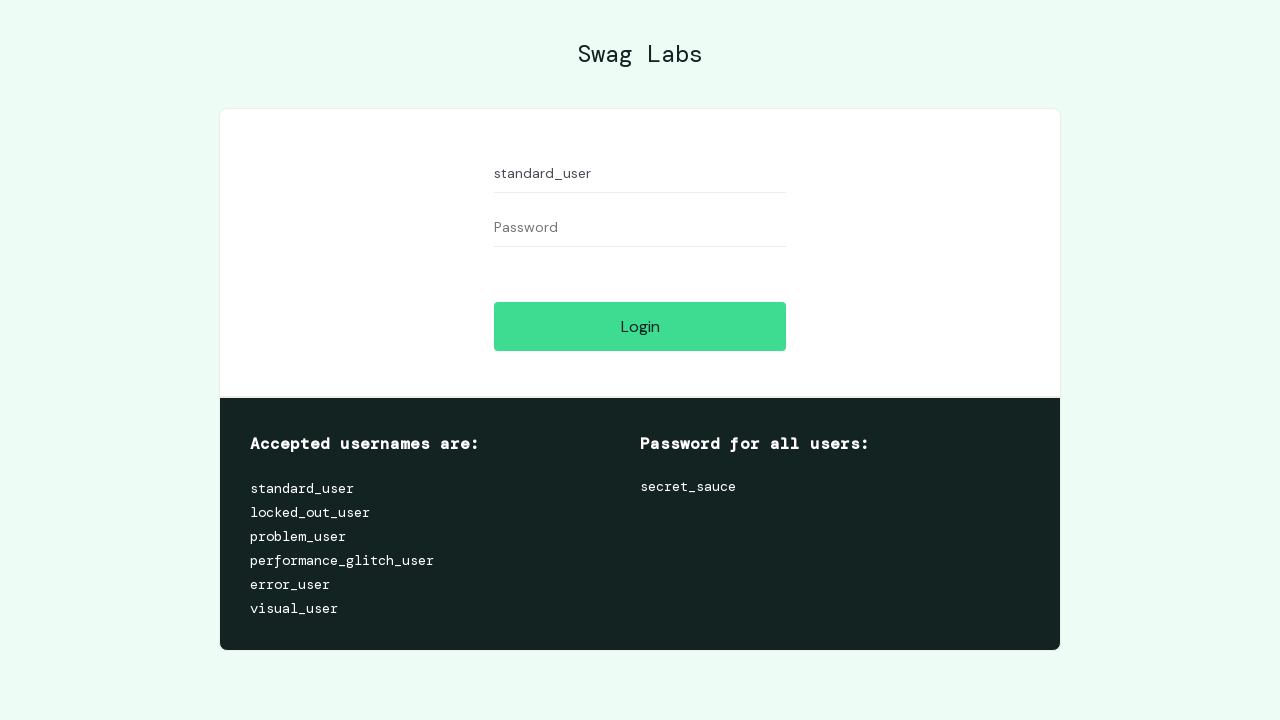

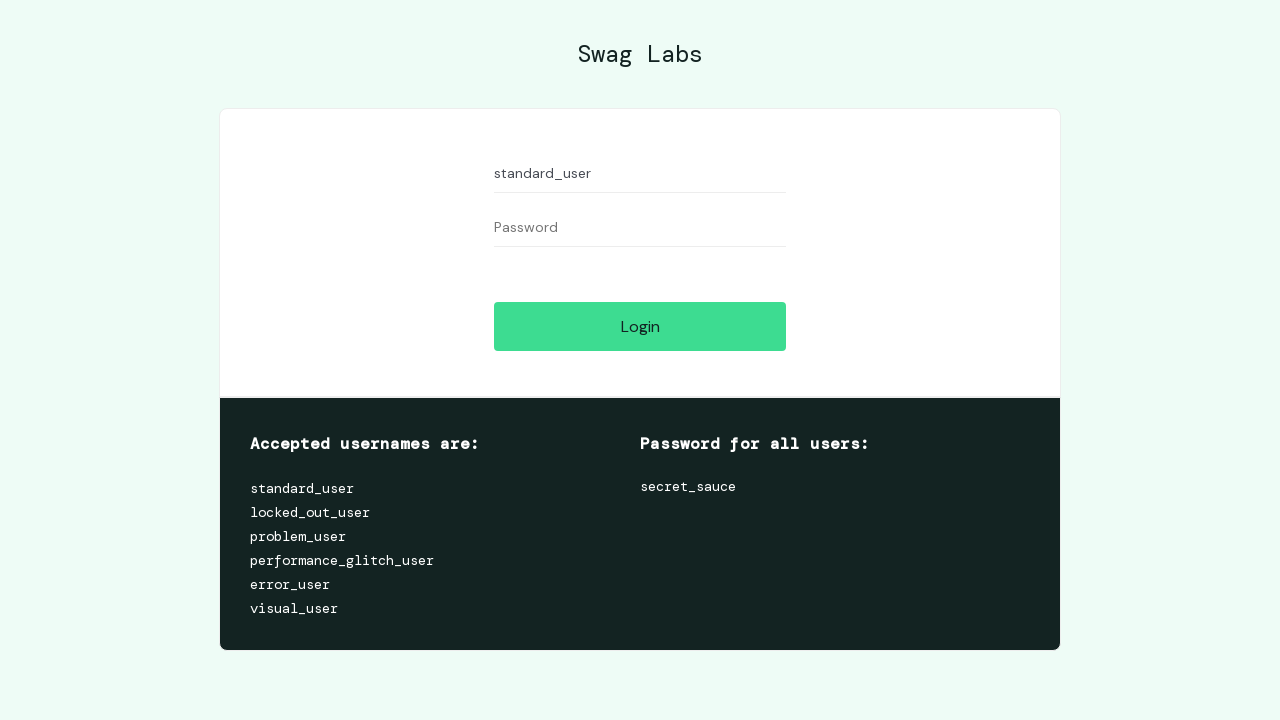